Tests drag and drop functionality on jQuery UI demo page by dragging an element onto a drop target within an iframe

Starting URL: https://jqueryui.com/droppable/

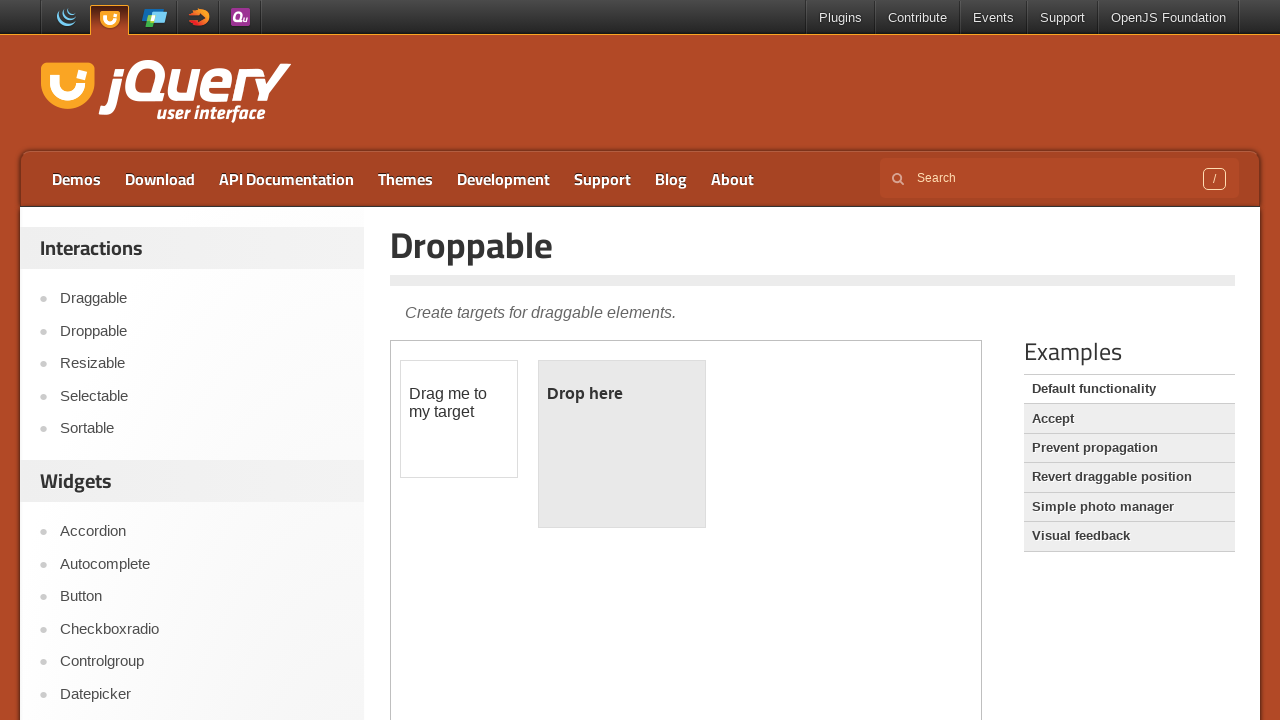

Located the iframe containing the drag and drop demo
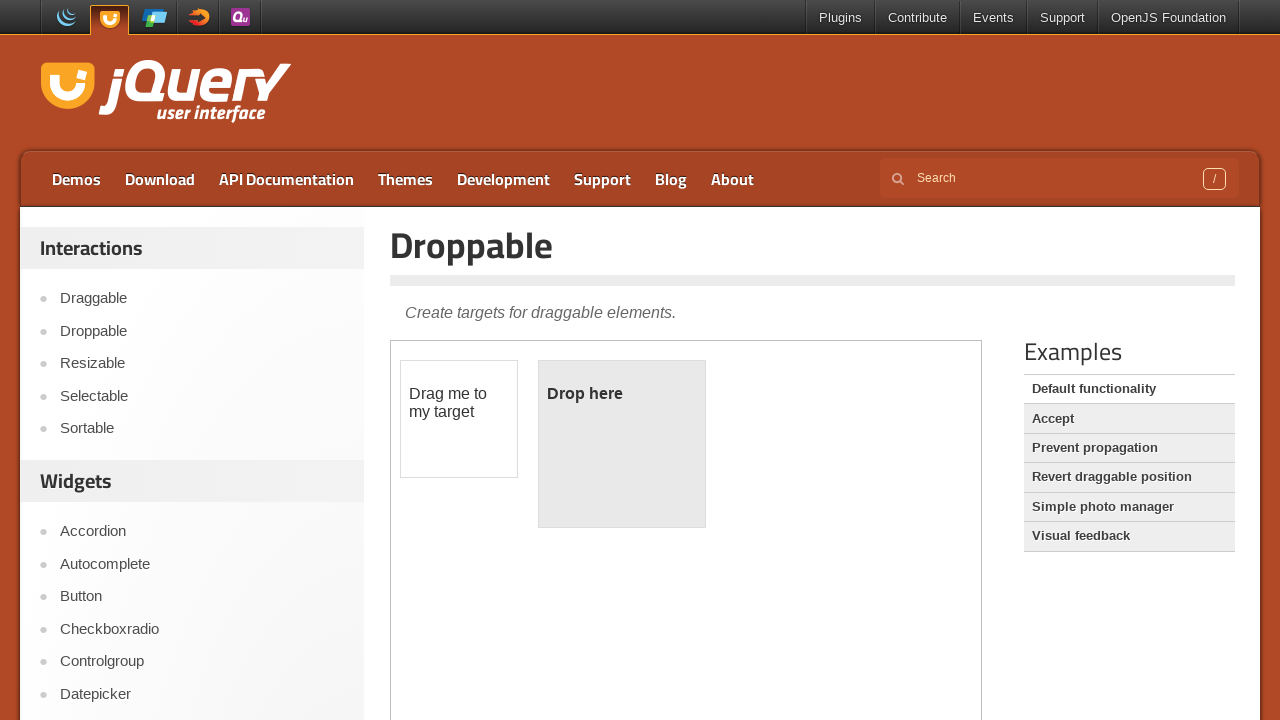

Located the draggable element with ID 'draggable'
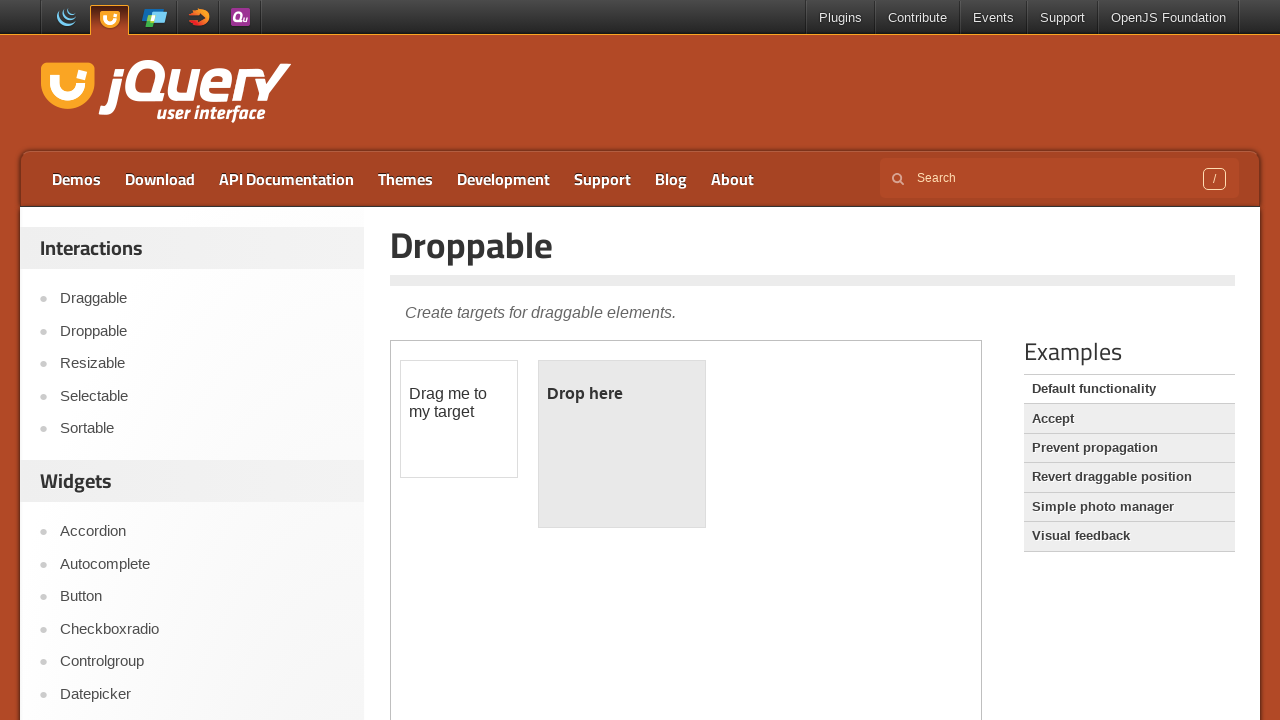

Located the droppable element with ID 'droppable'
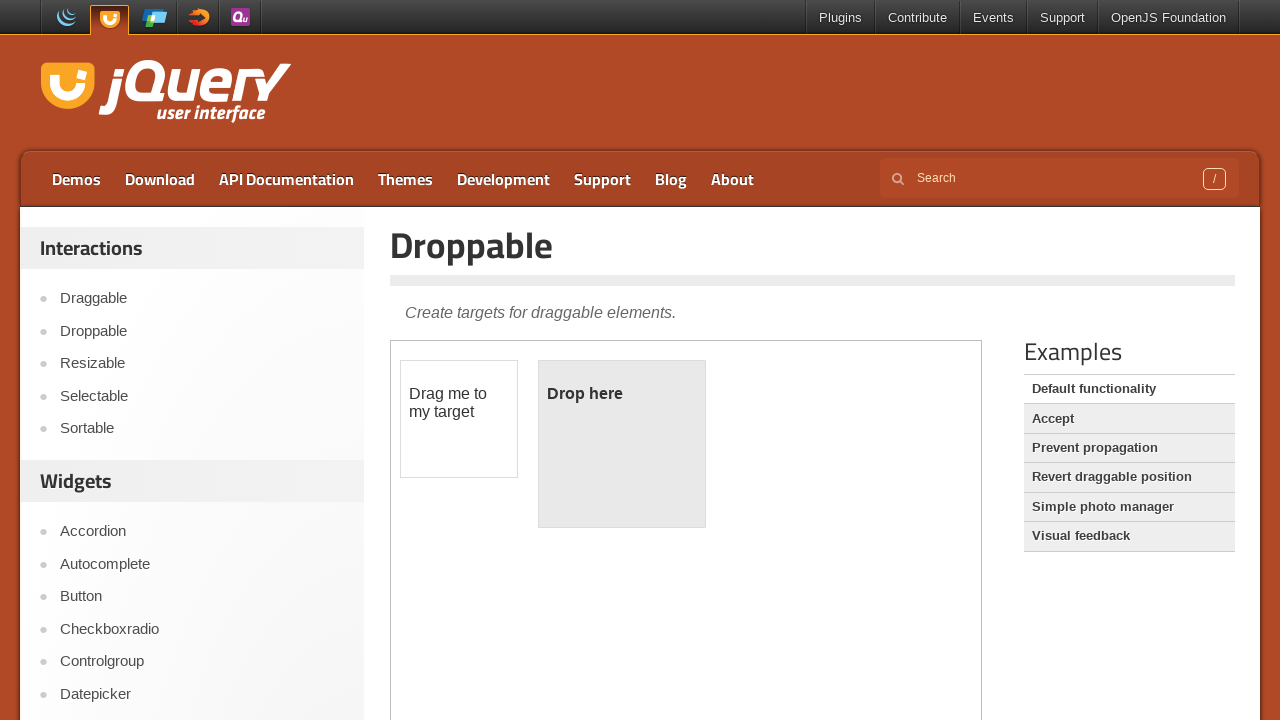

Dragged the draggable element onto the droppable target at (622, 444)
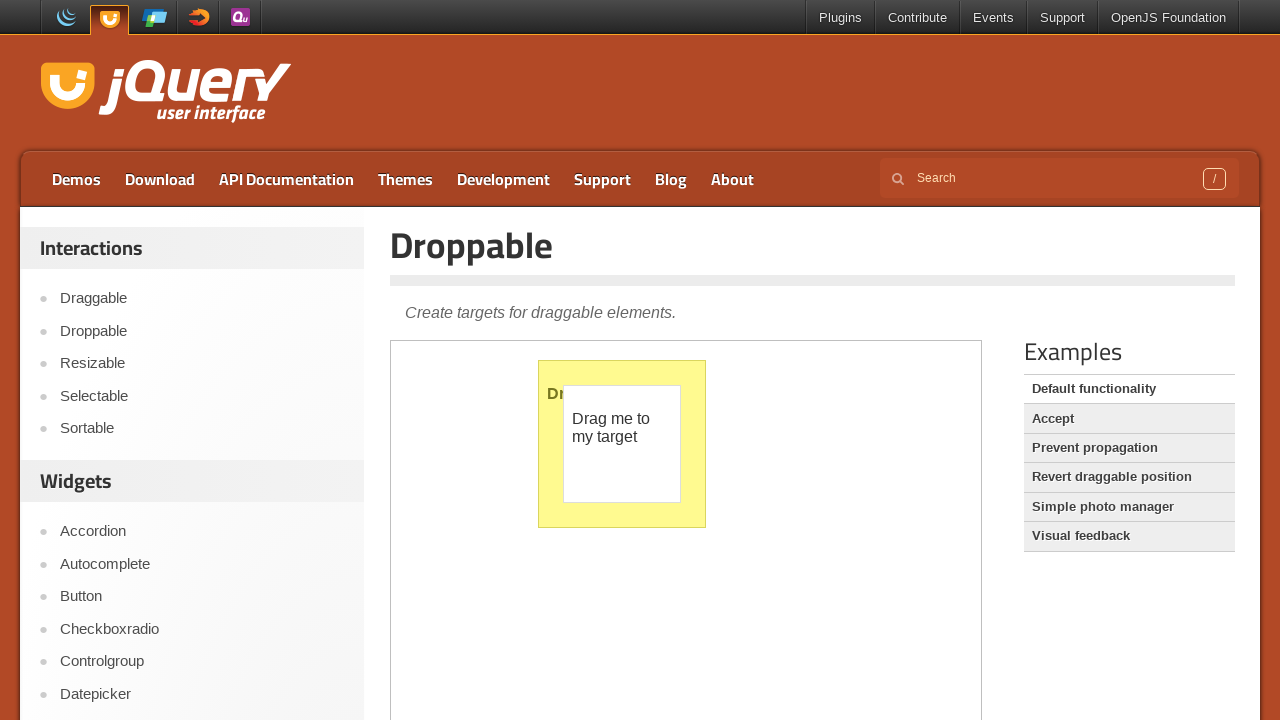

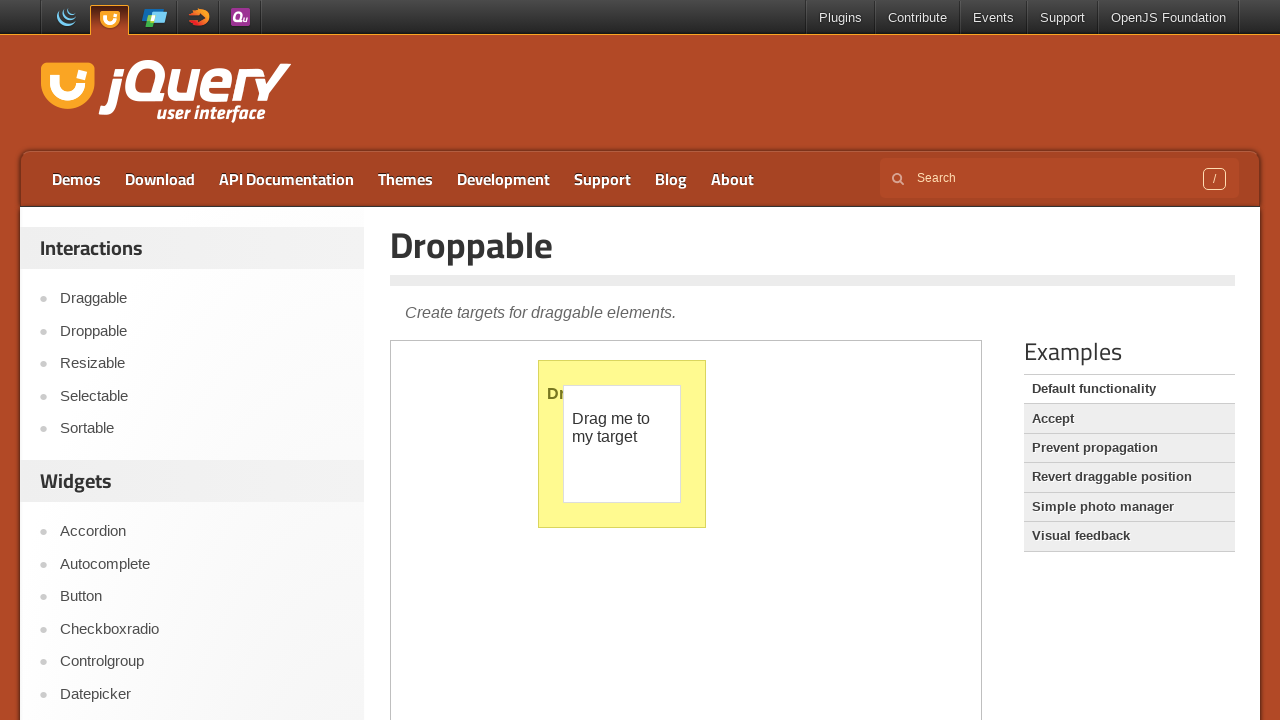